Tests different button click types (double-click, right-click, regular click) on DemoQA

Starting URL: https://demoqa.com/

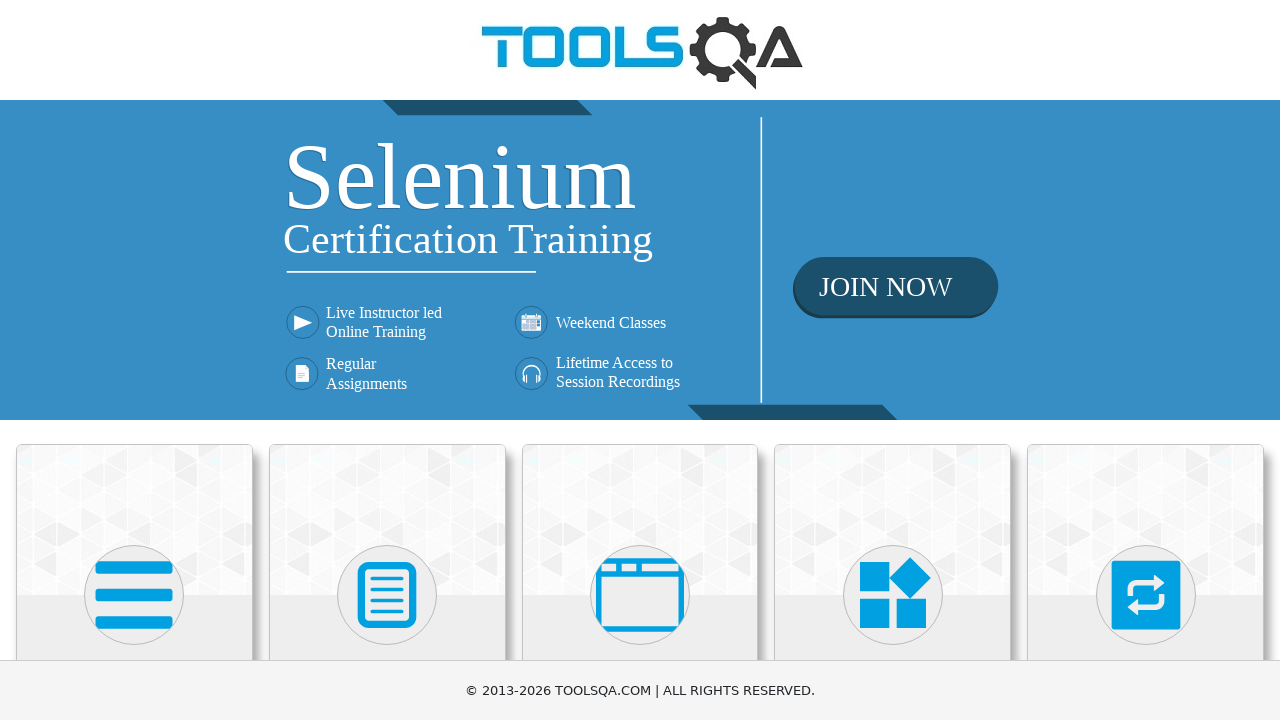

Clicked on Elements card at (134, 360) on xpath=//h5[text()='Elements']
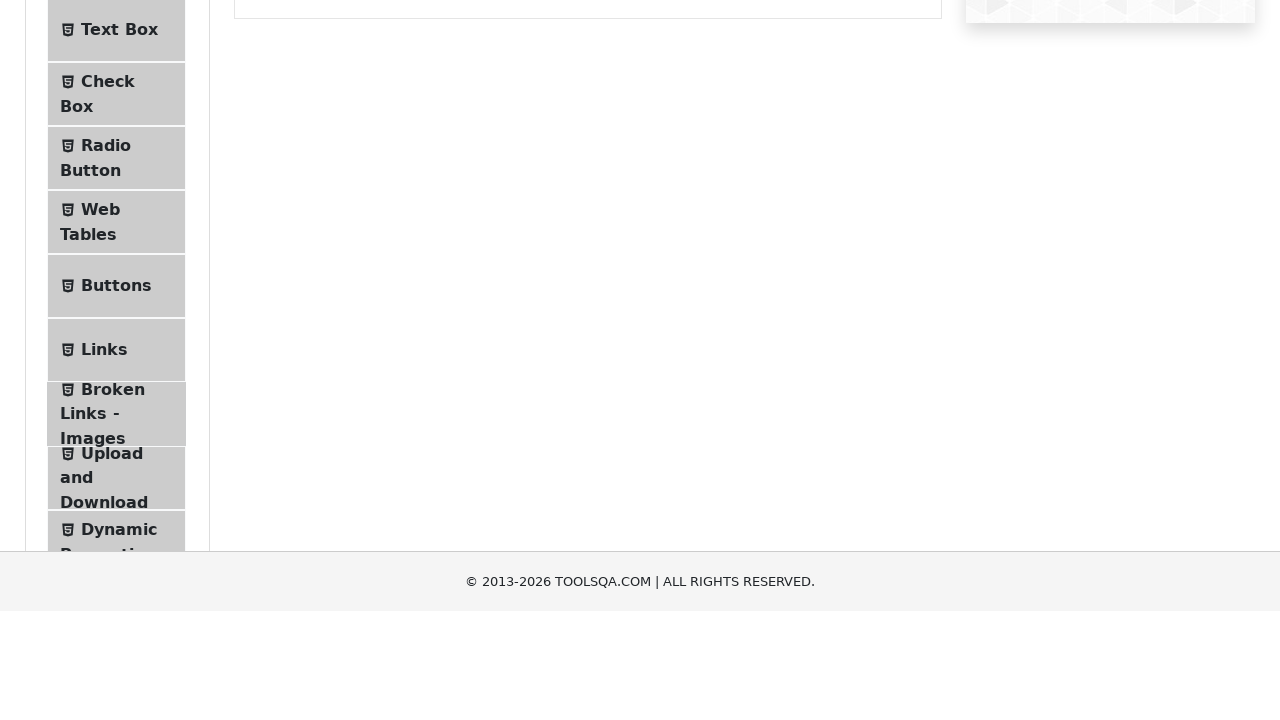

Clicked on Buttons menu item at (116, 517) on #item-4
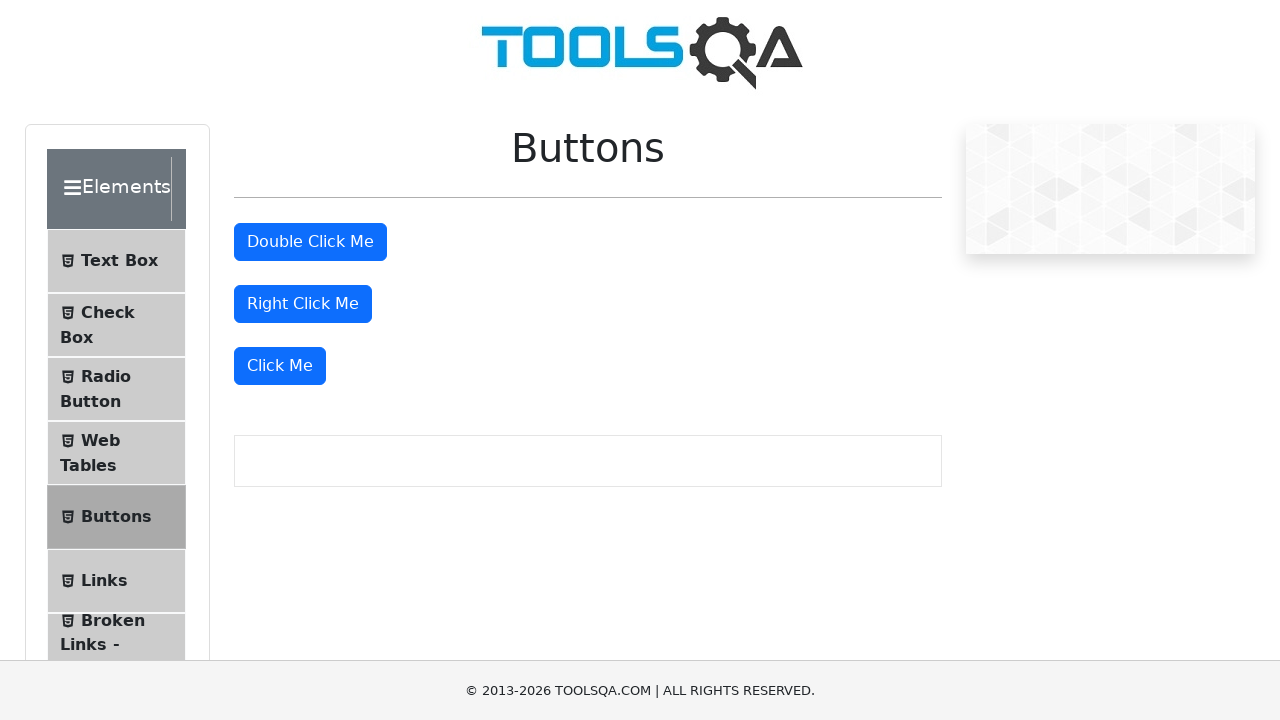

Double-clicked the double click button at (310, 242) on #doubleClickBtn
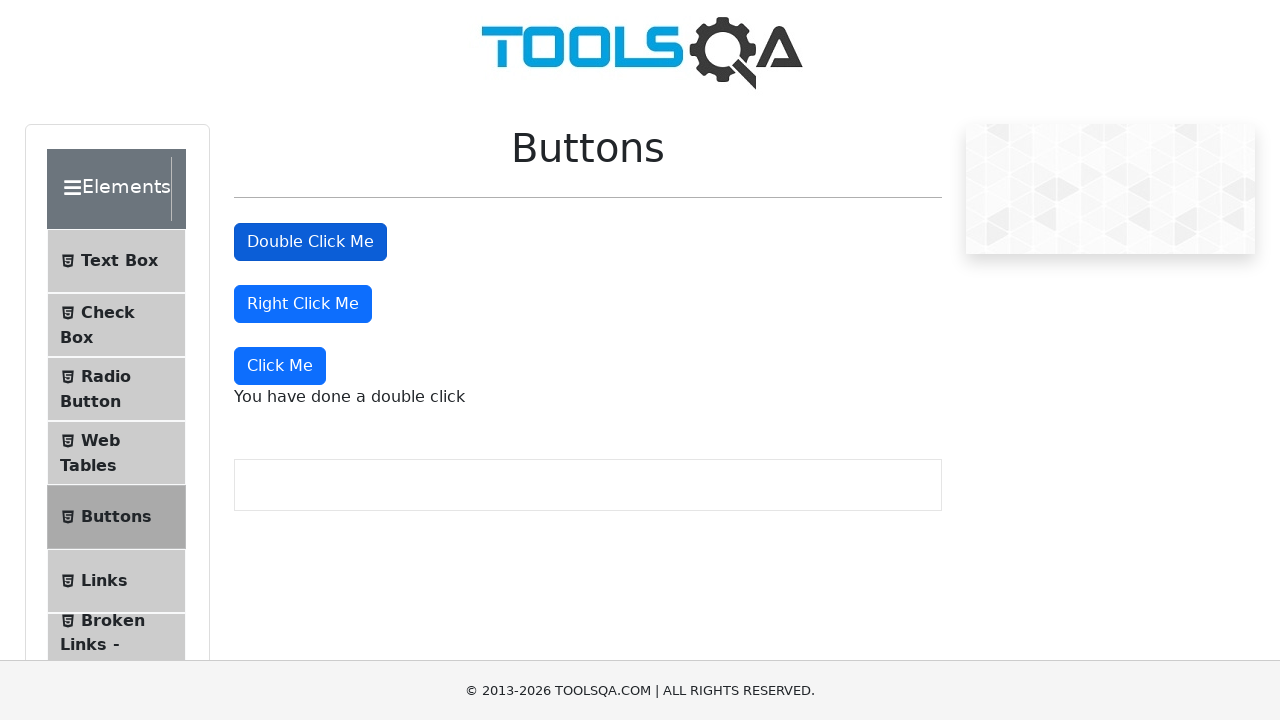

Right-clicked the right click button at (303, 304) on #rightClickBtn
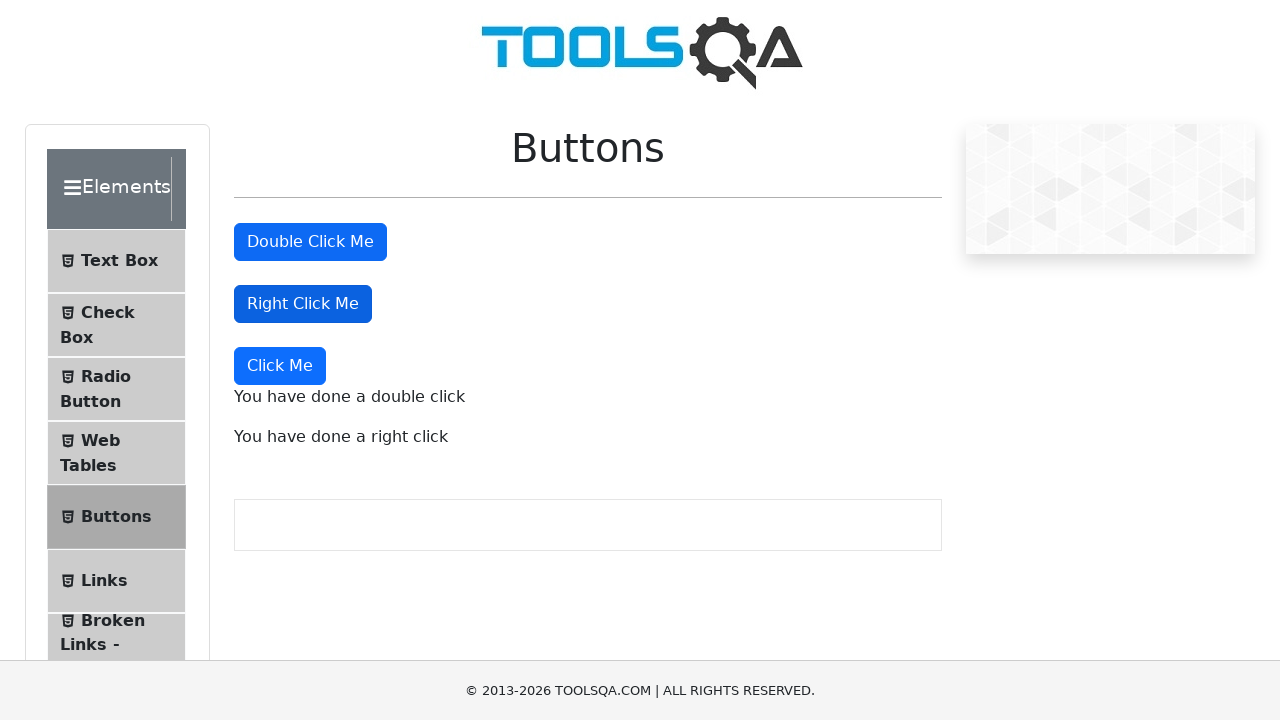

Clicked the Click Me button at (280, 366) on xpath=//button[text()='Click Me']
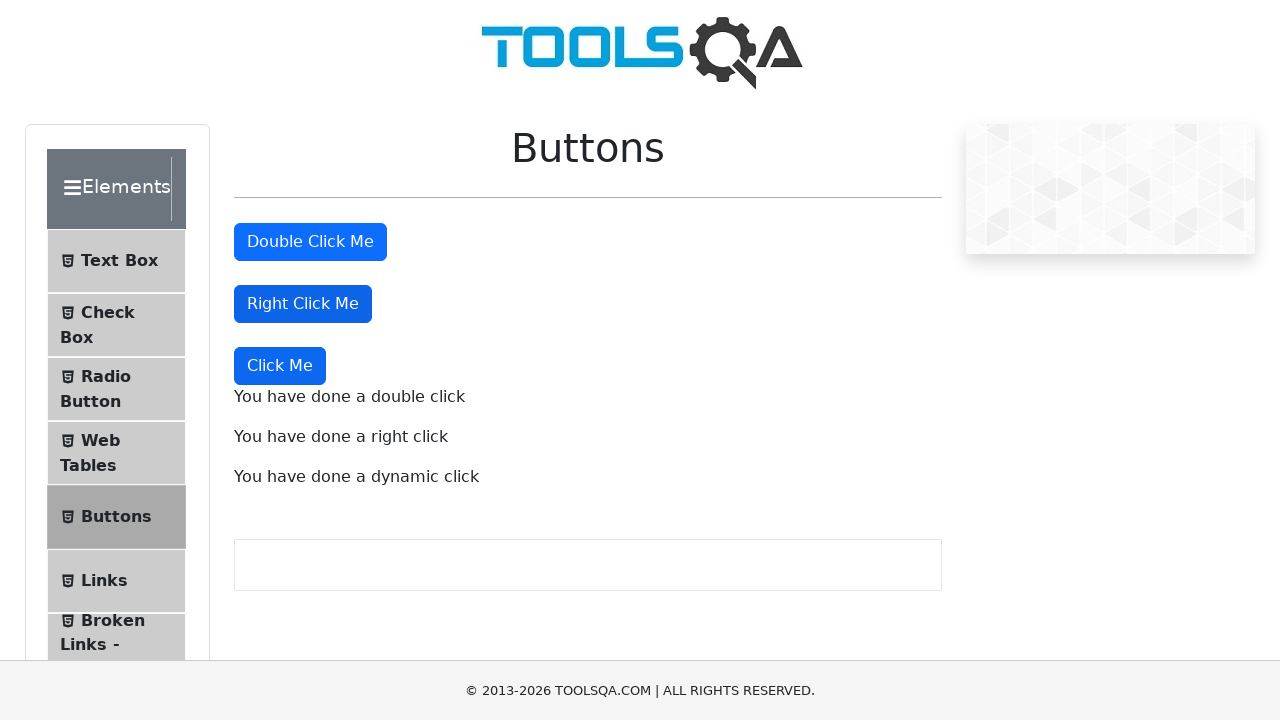

Waited for result messages to appear
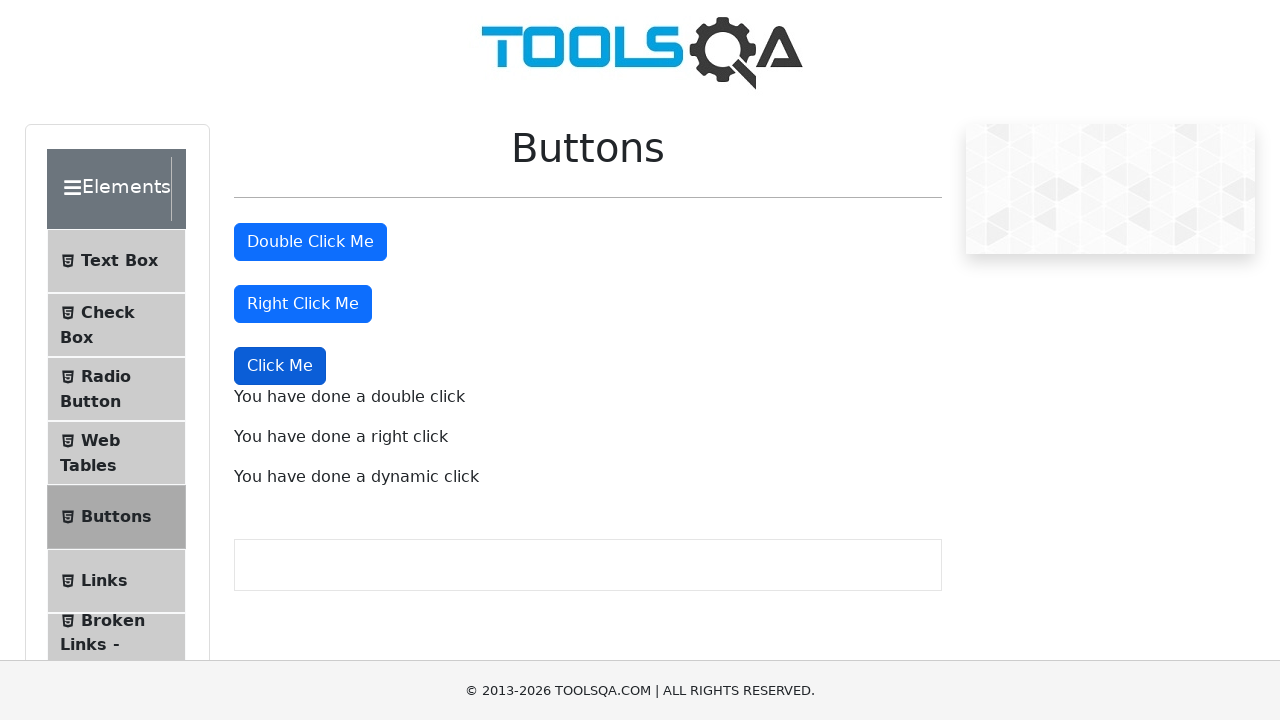

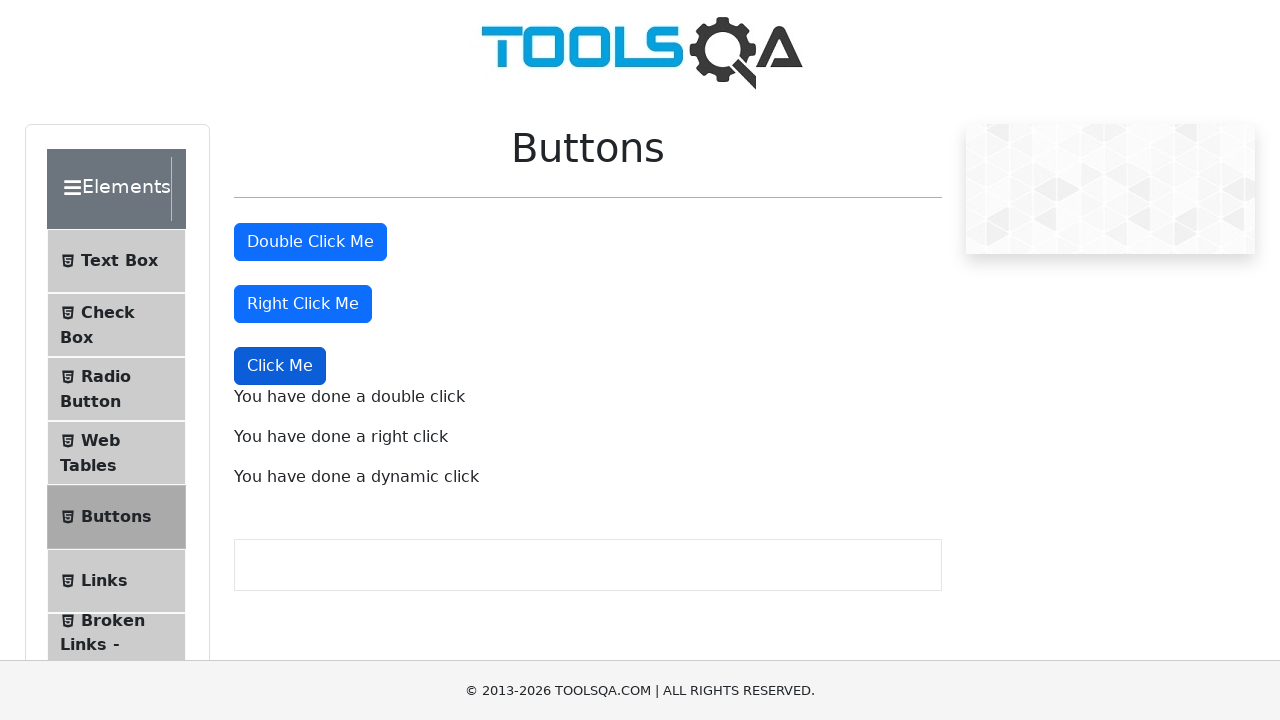